Navigates to ServiceNow website and verifies the page loads by checking the title exists

Starting URL: http://servicenow.com

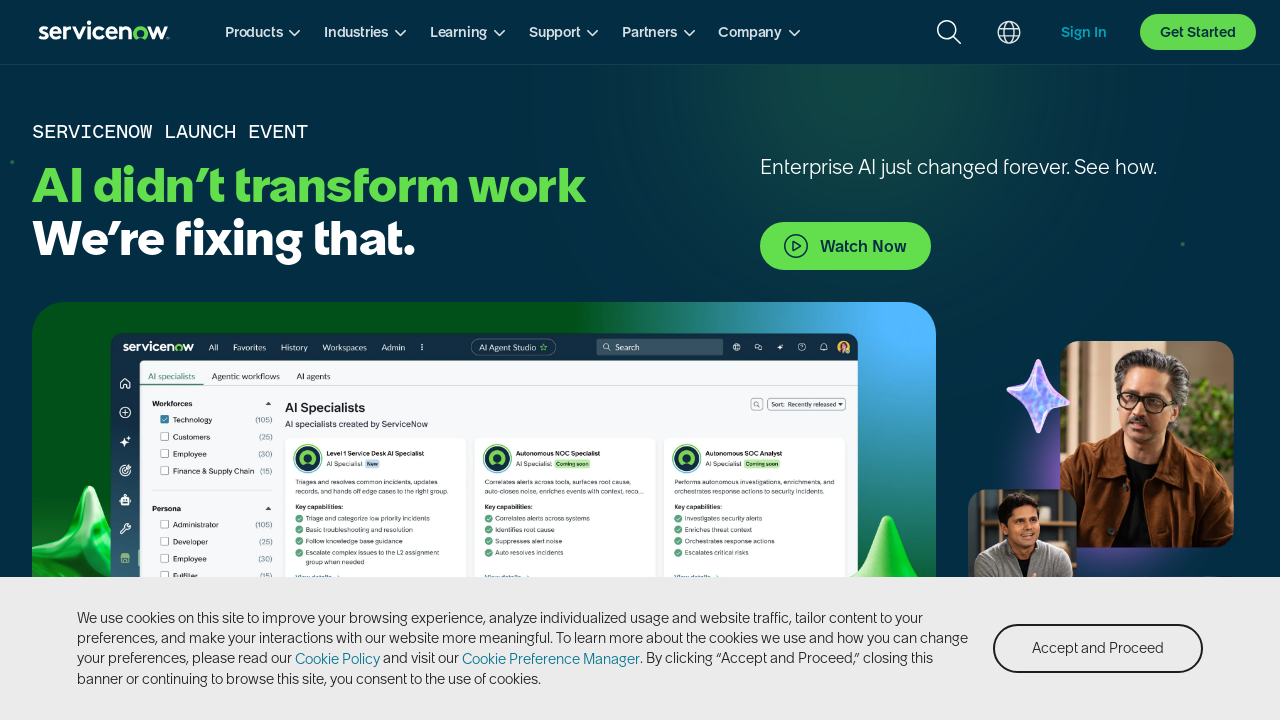

Navigated to ServiceNow website at http://servicenow.com
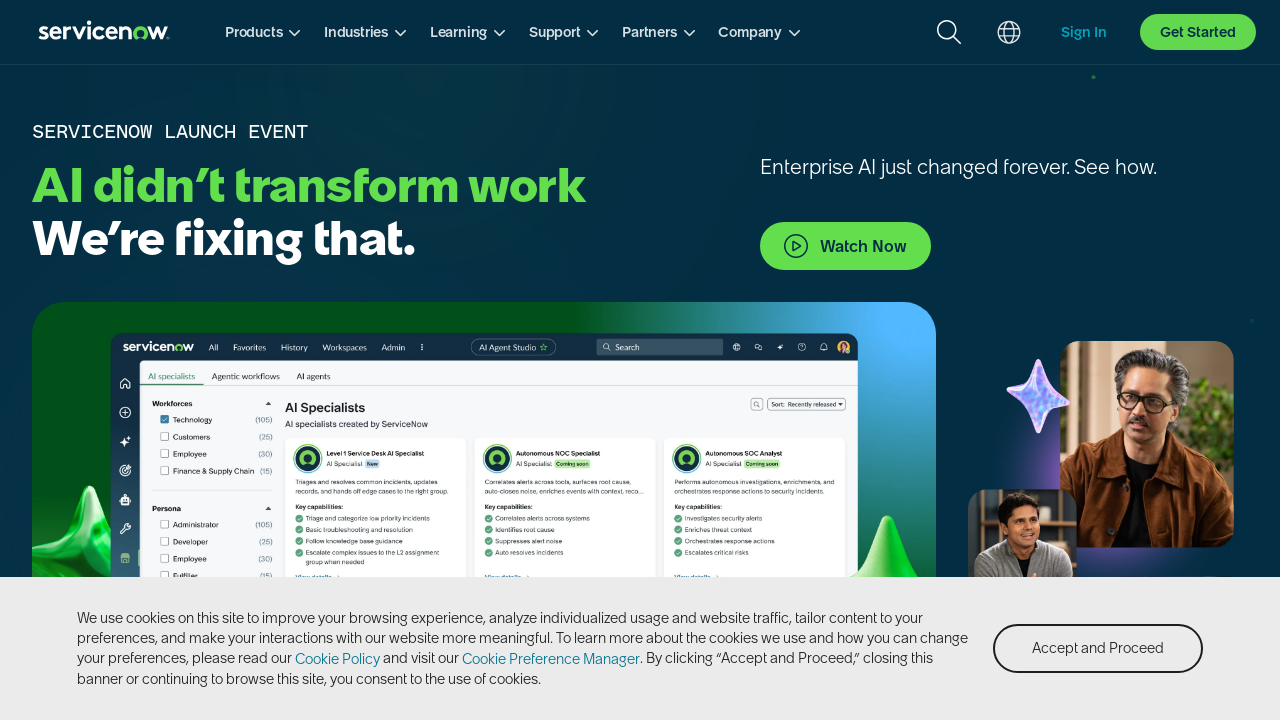

Page reached domcontentloaded state
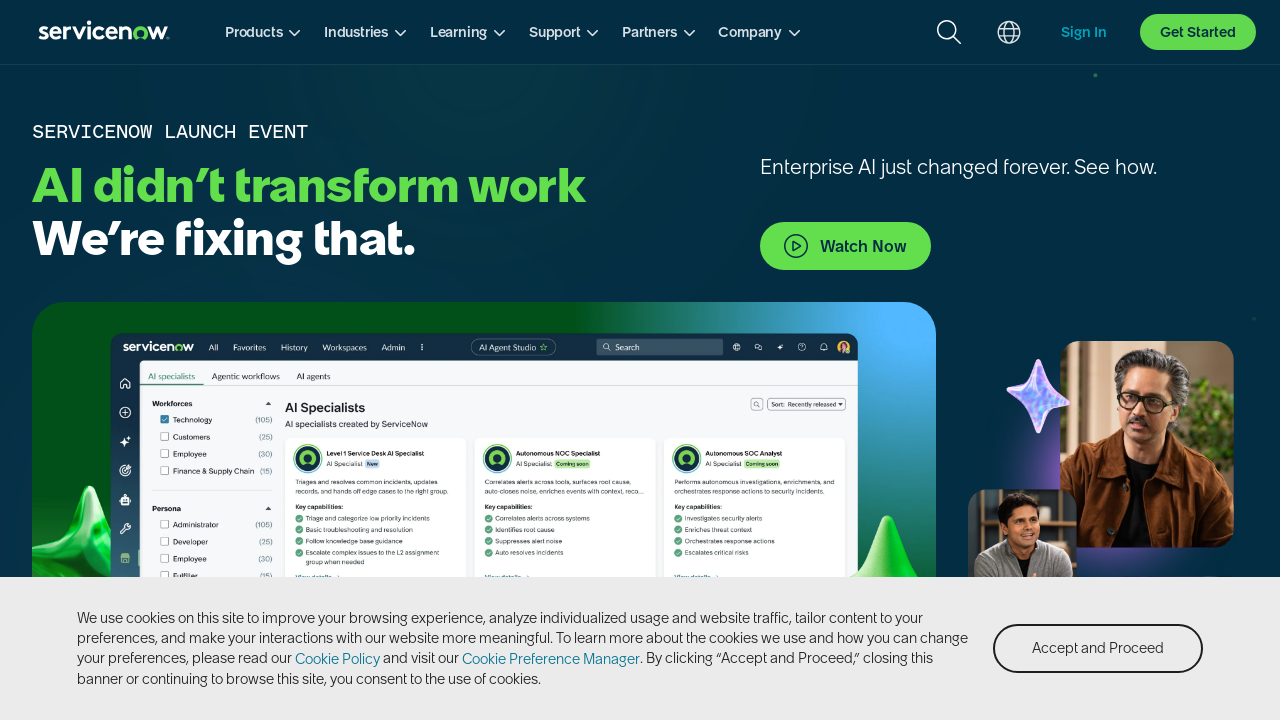

Retrieved page title: 'ServiceNow - Put AI to Work'
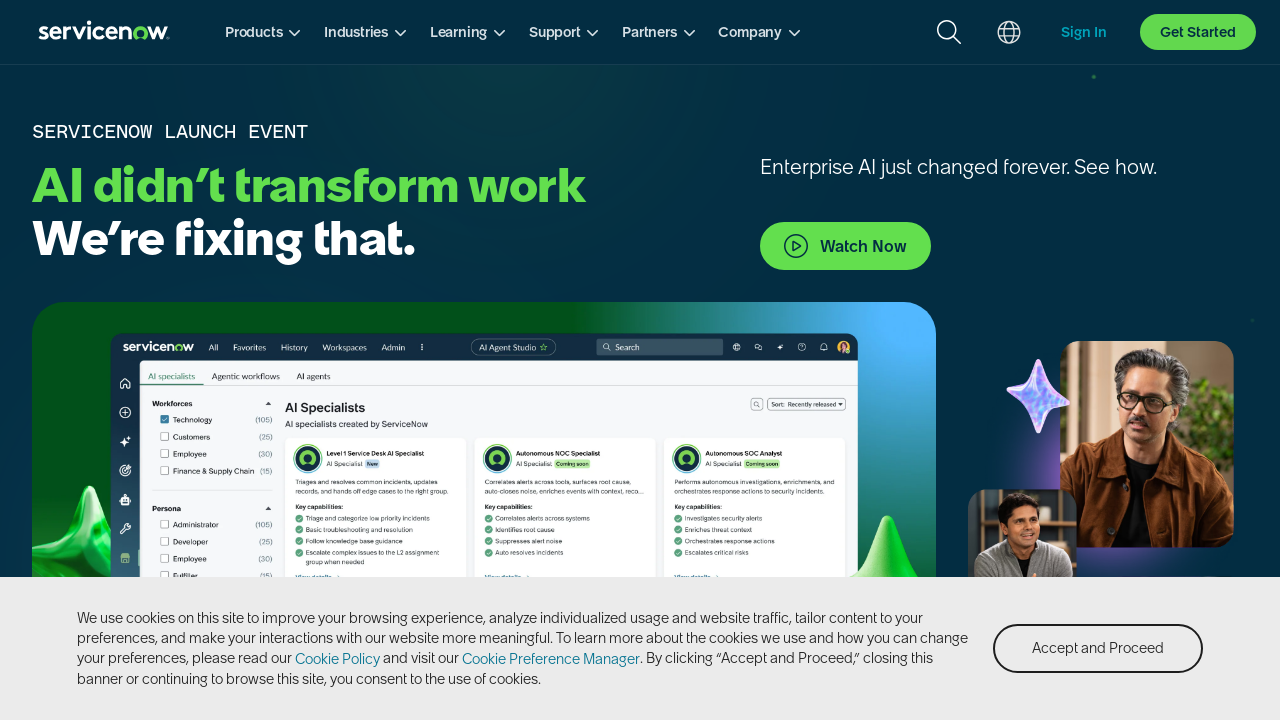

Verified page title is not empty - page loaded successfully
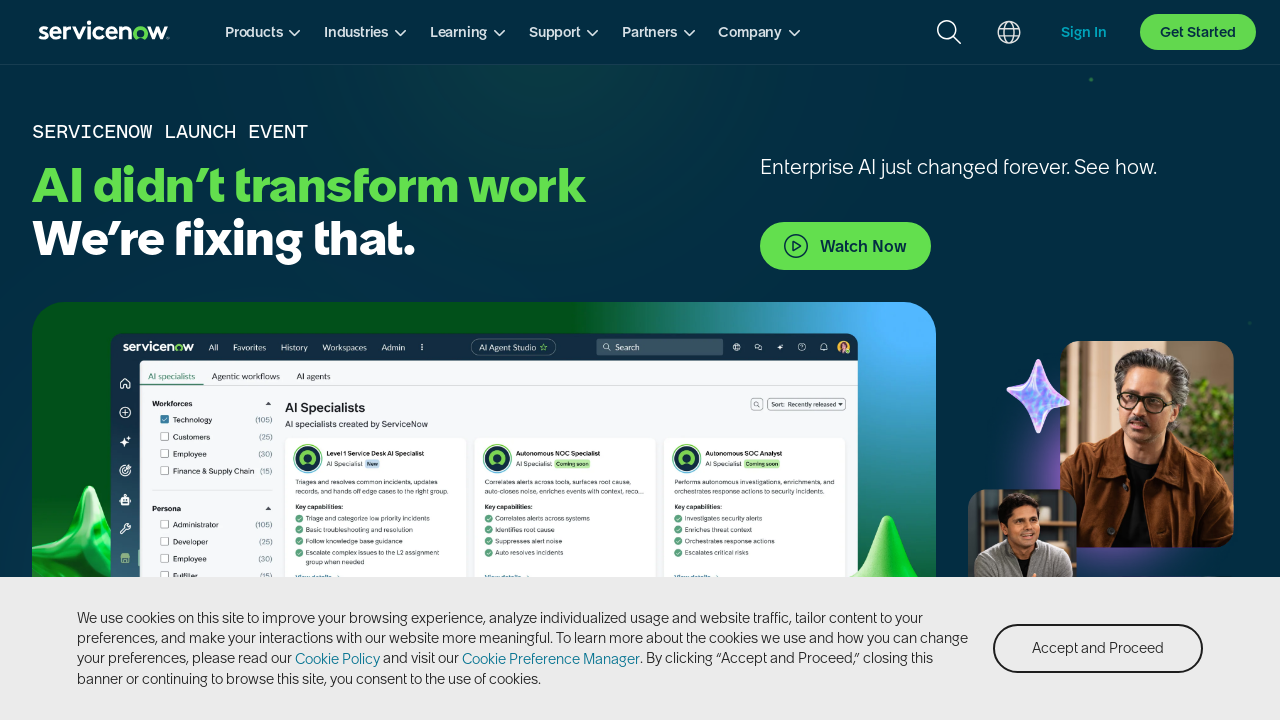

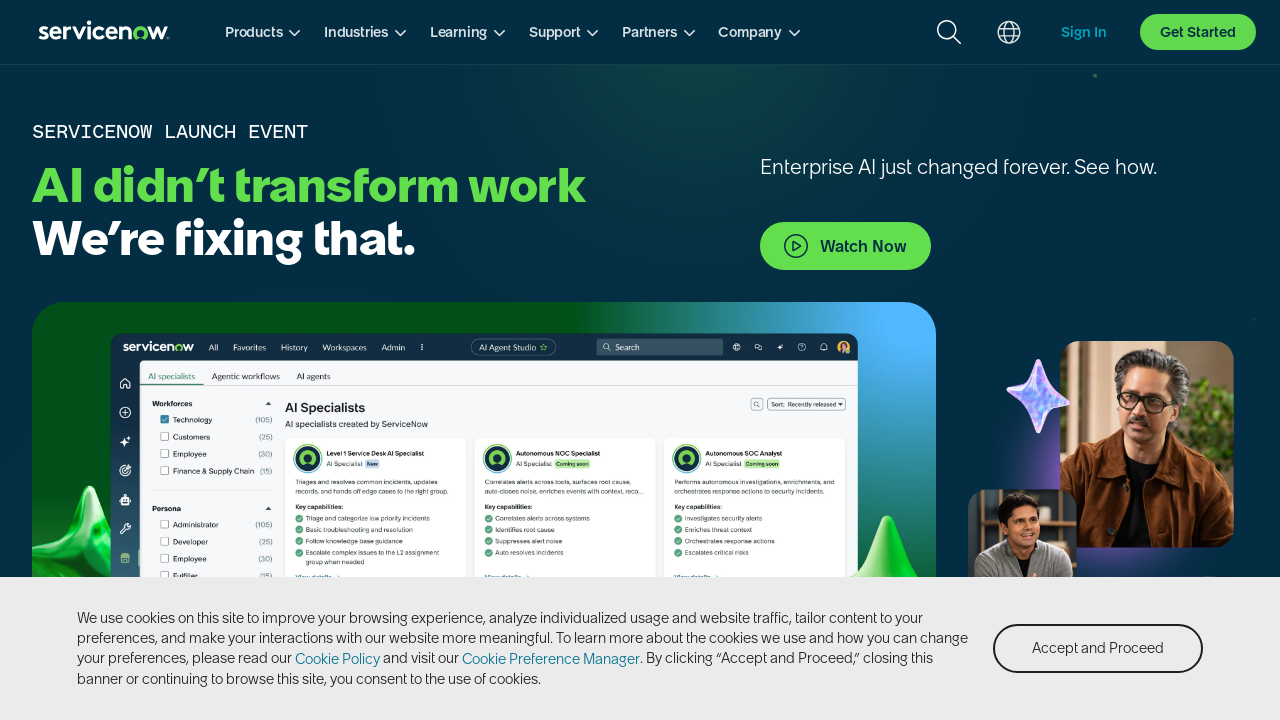